Tests file upload functionality by selecting a file and submitting the upload form

Starting URL: https://the-internet.herokuapp.com/upload

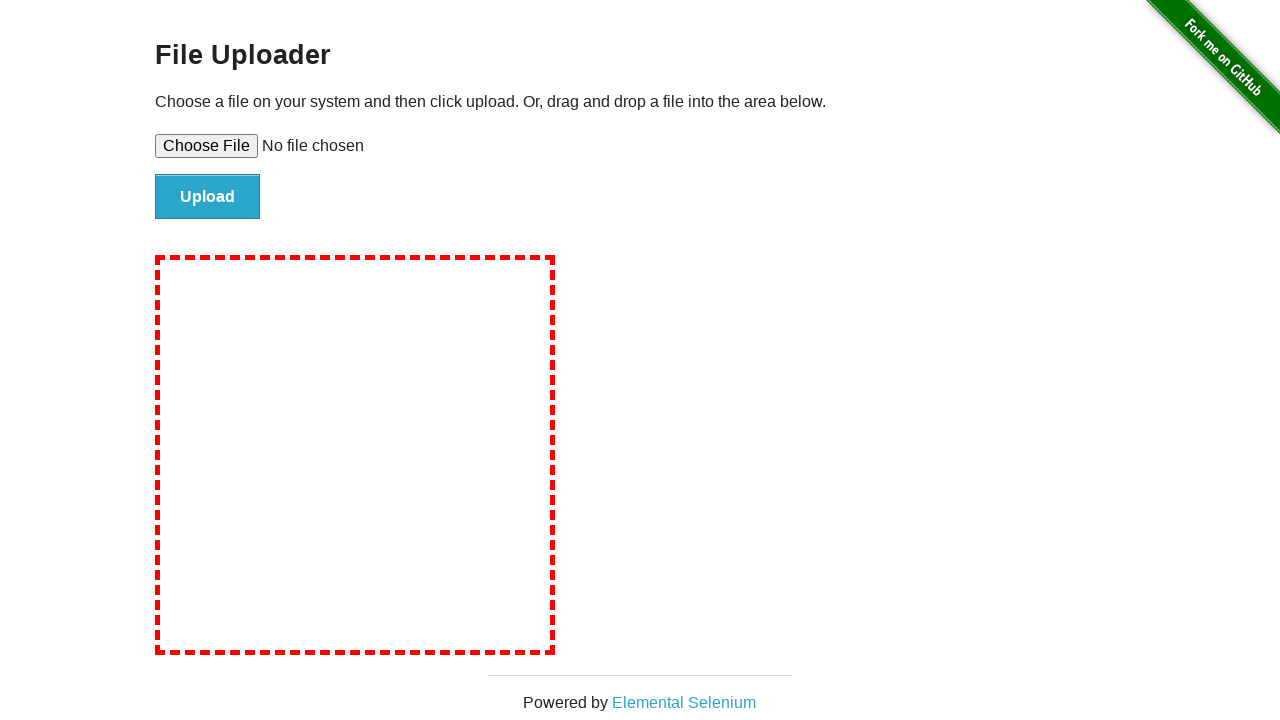

Selected temporary test file for upload
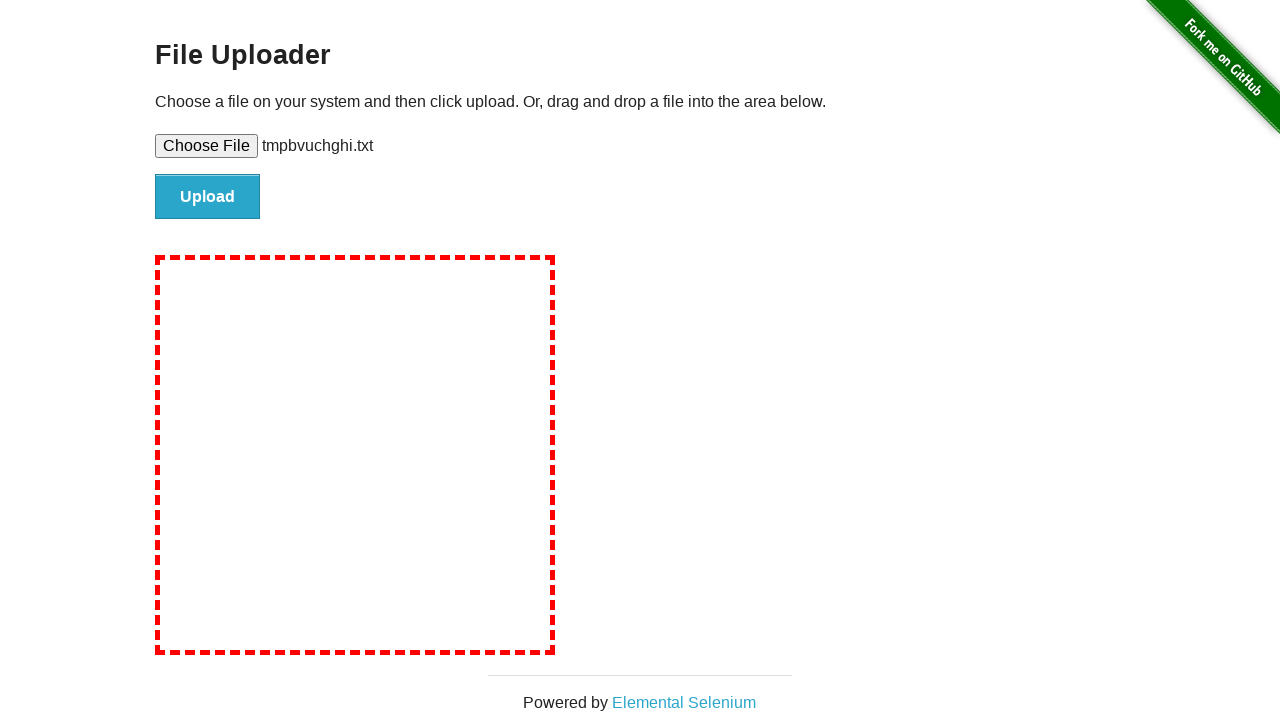

Clicked the upload button to submit the form at (208, 197) on #file-submit
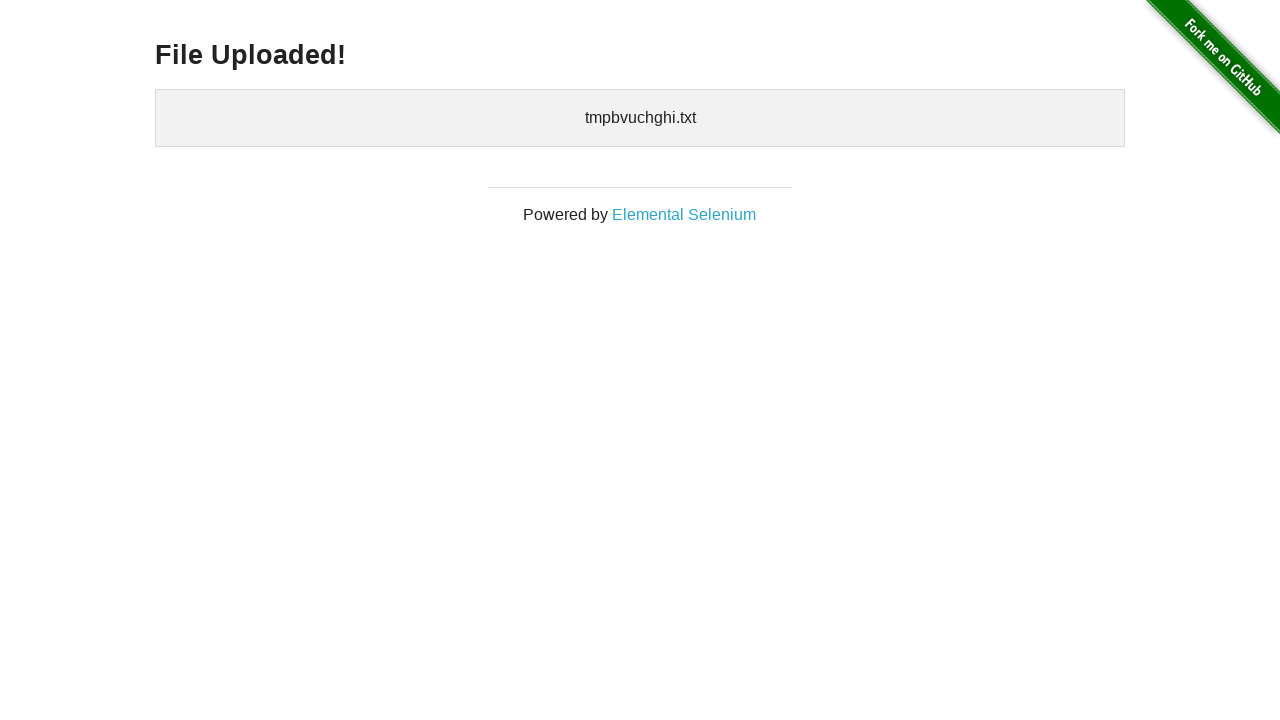

Upload success message appeared
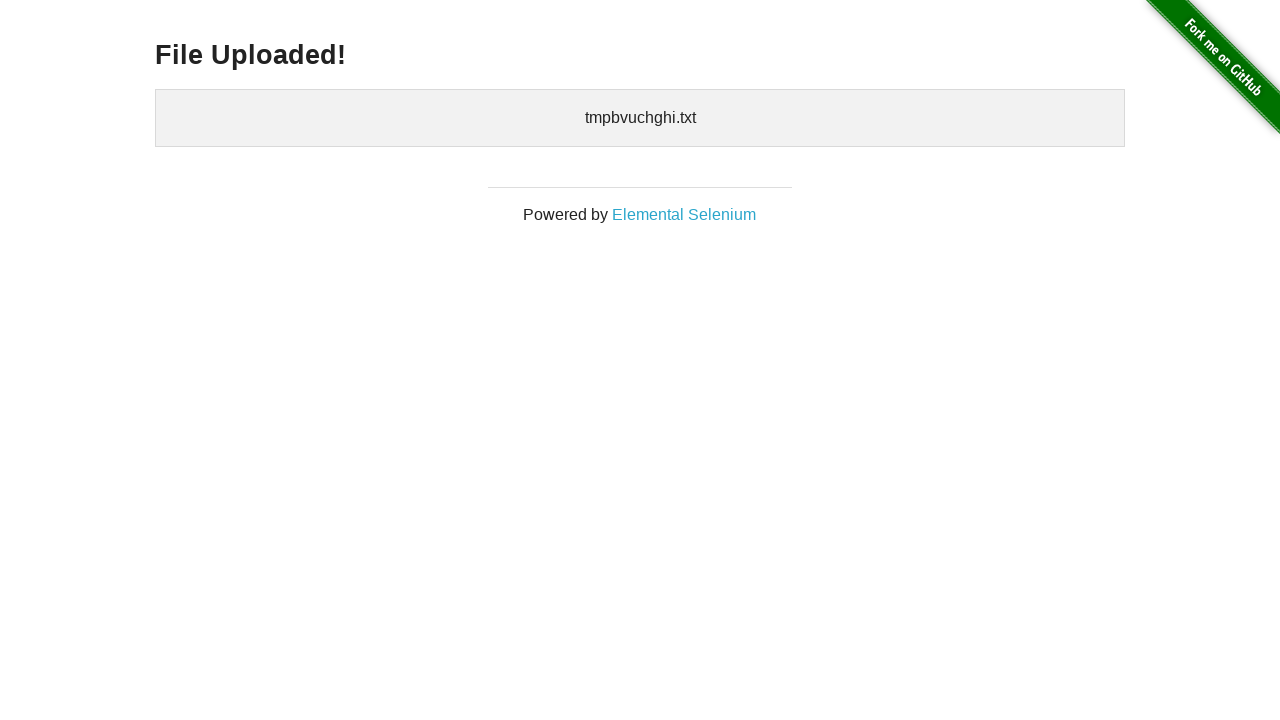

Cleaned up temporary test file
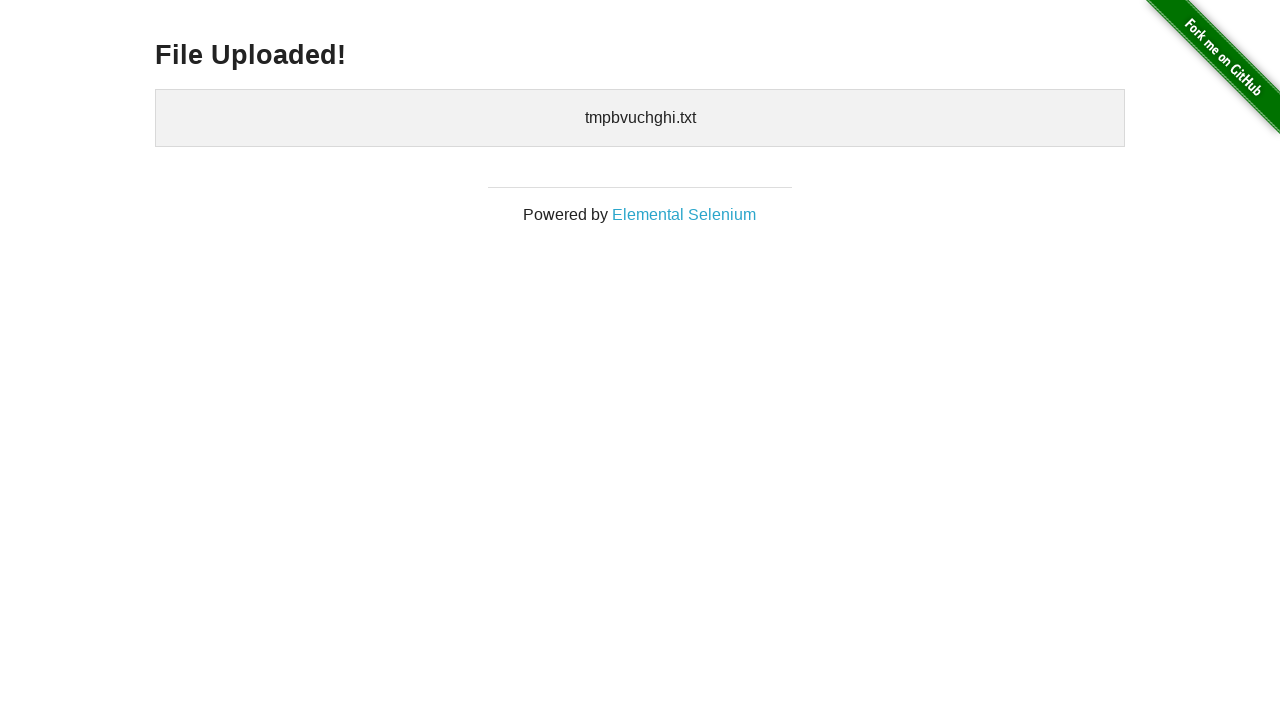

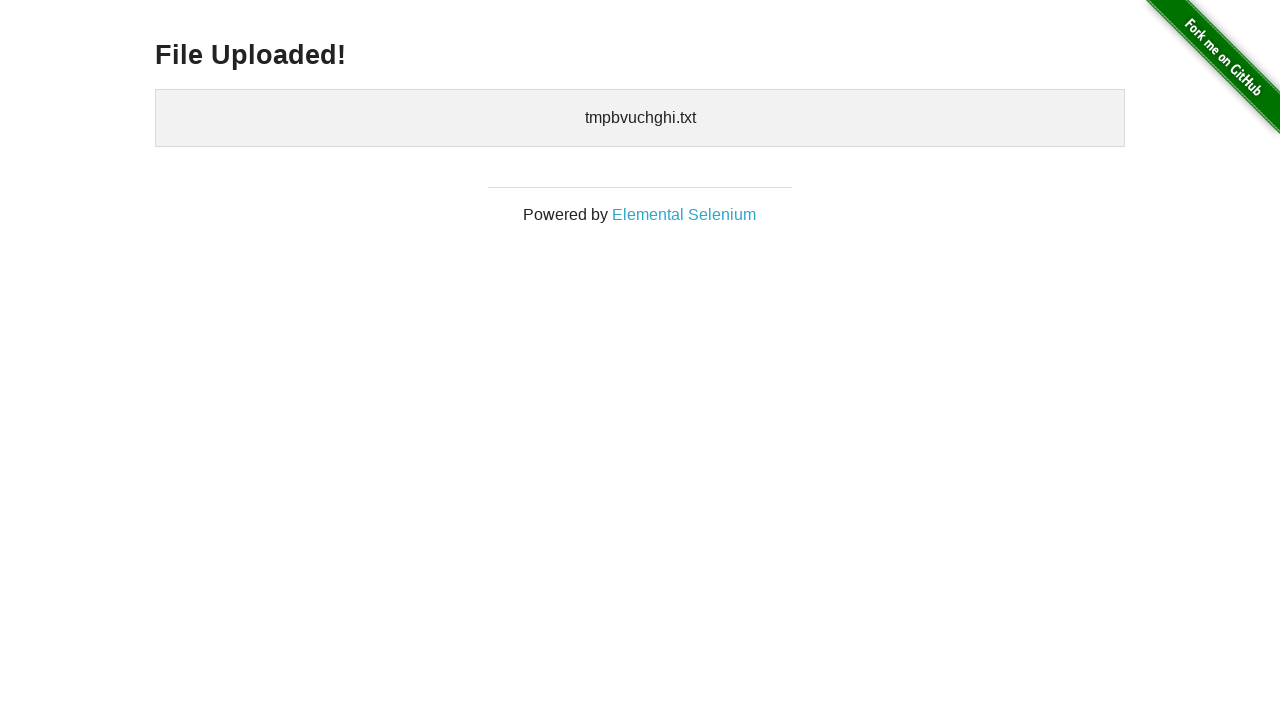